Tests drag and drop functionality by dragging an image element into a trash container within an iframe

Starting URL: https://www.globalsqa.com/demo-site/draganddrop/

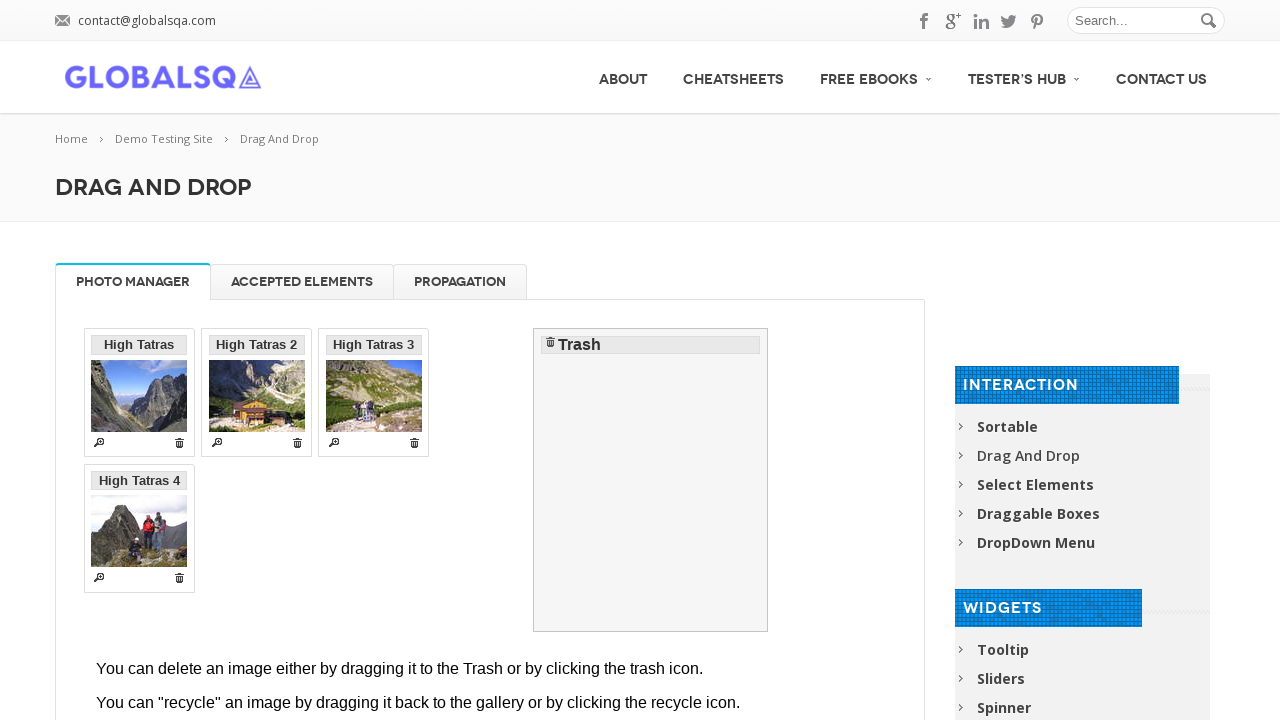

Located iframe containing drag and drop demo
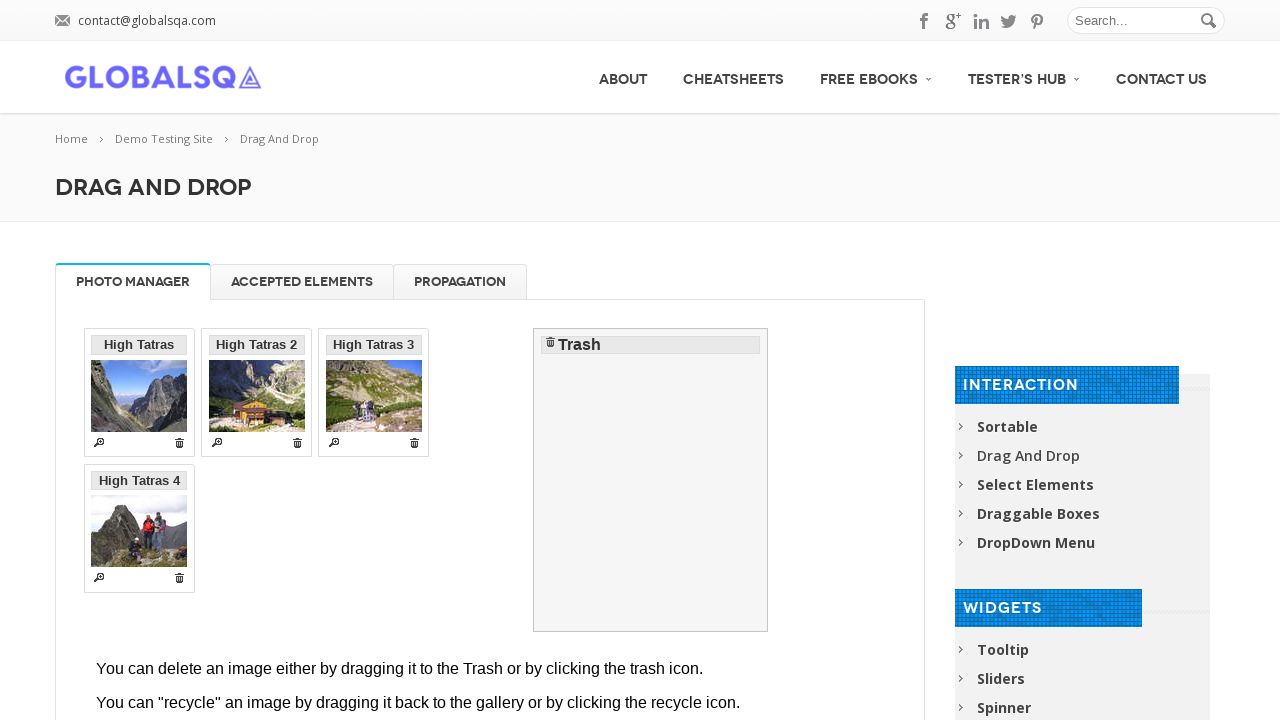

Located first image element to drag
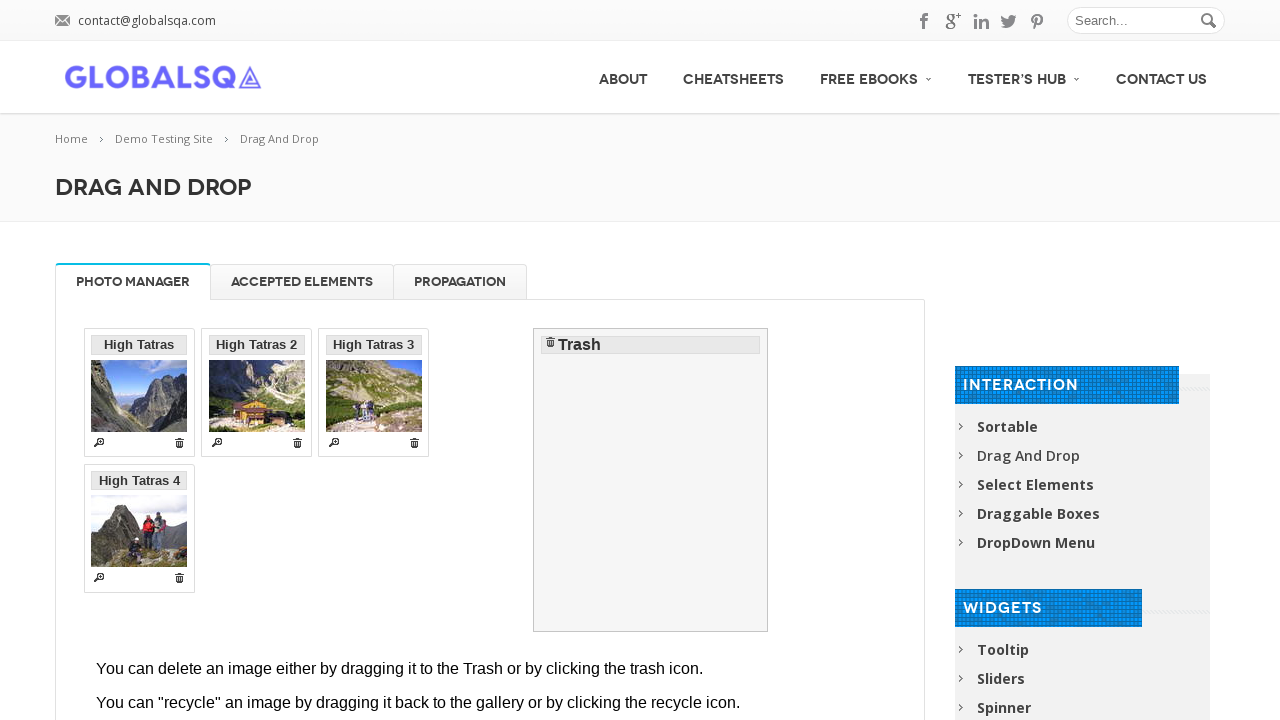

Located trash container for drop target
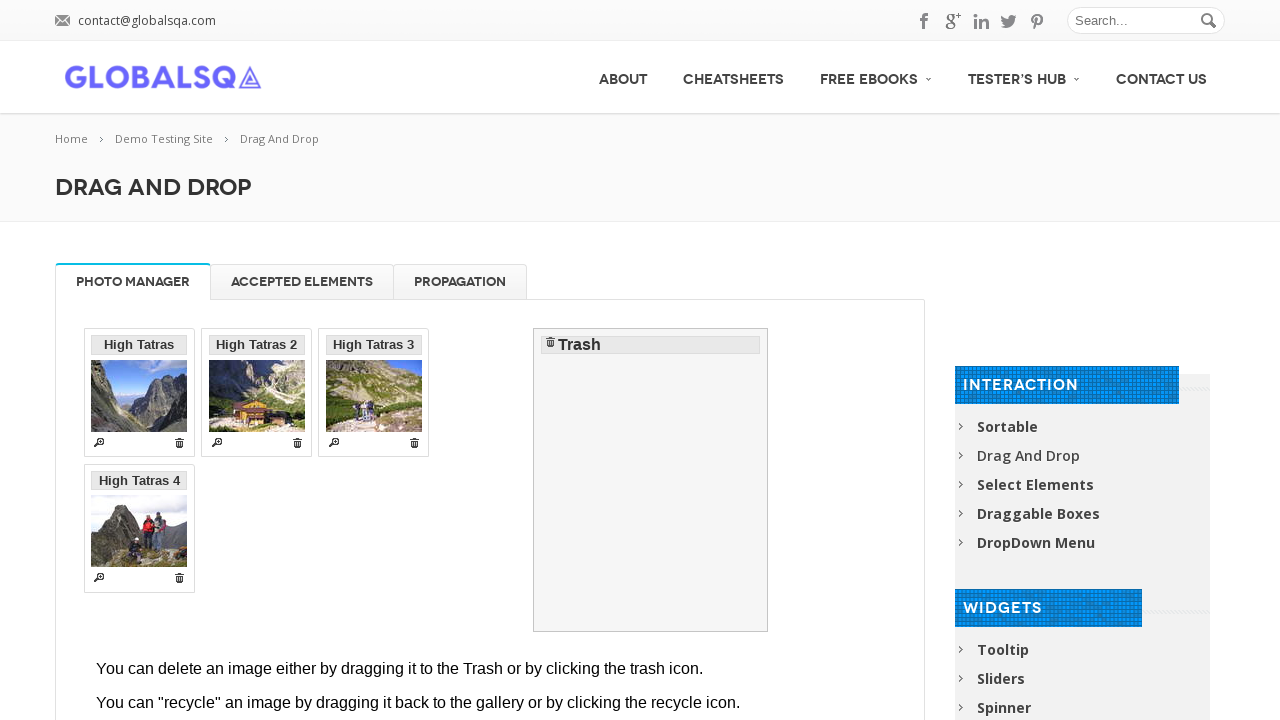

Dragged image element into trash container at (651, 480)
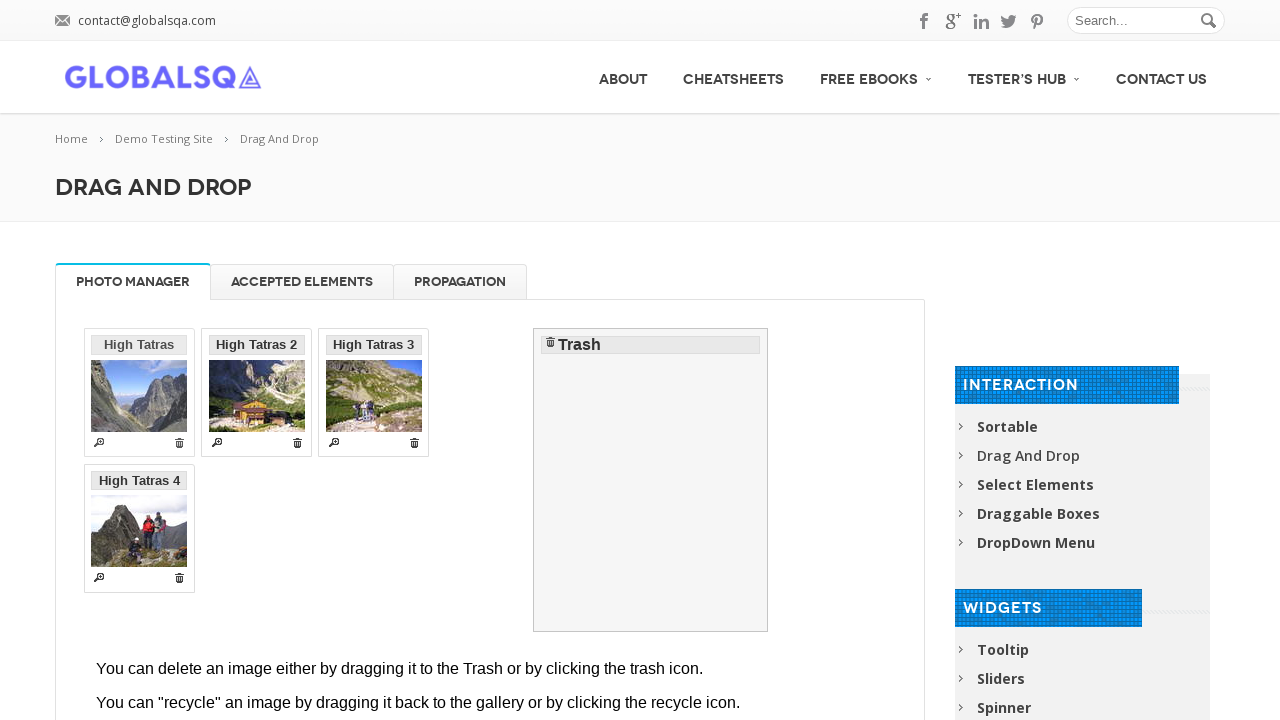

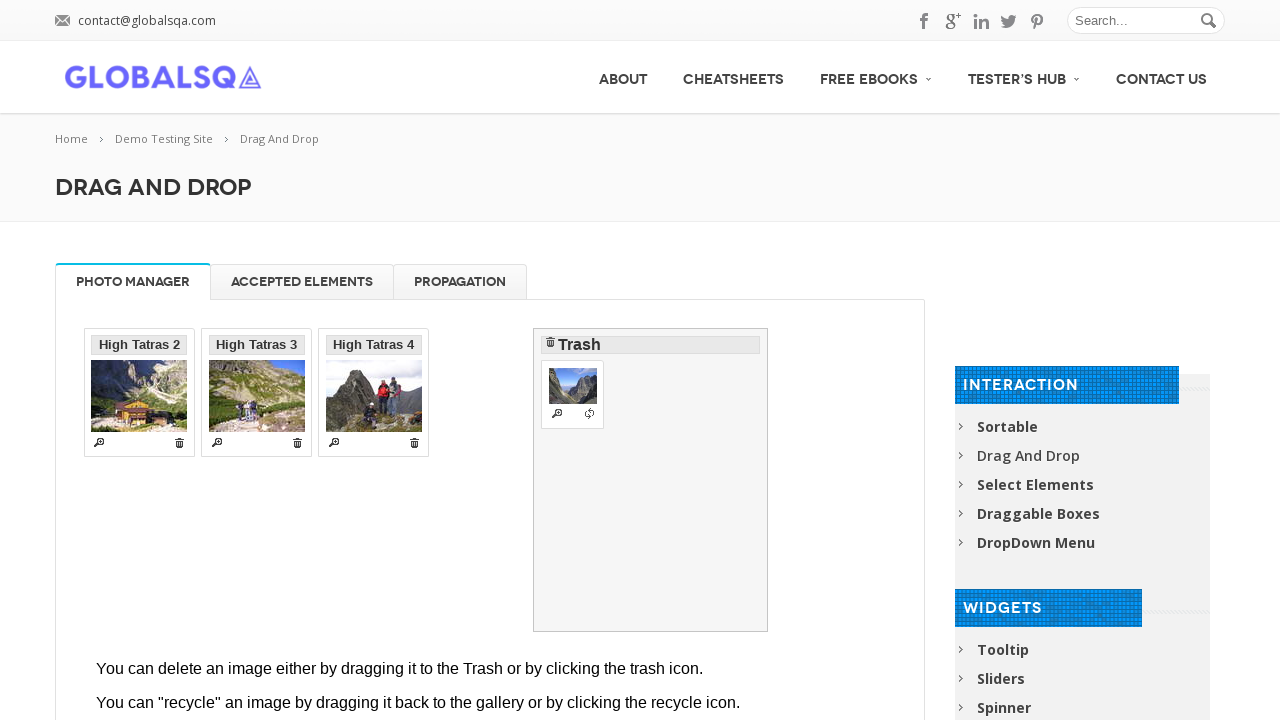